Tests jQuery UI draggable functionality by dragging an element to a new position within an iframe

Starting URL: https://jqueryui.com/draggable/

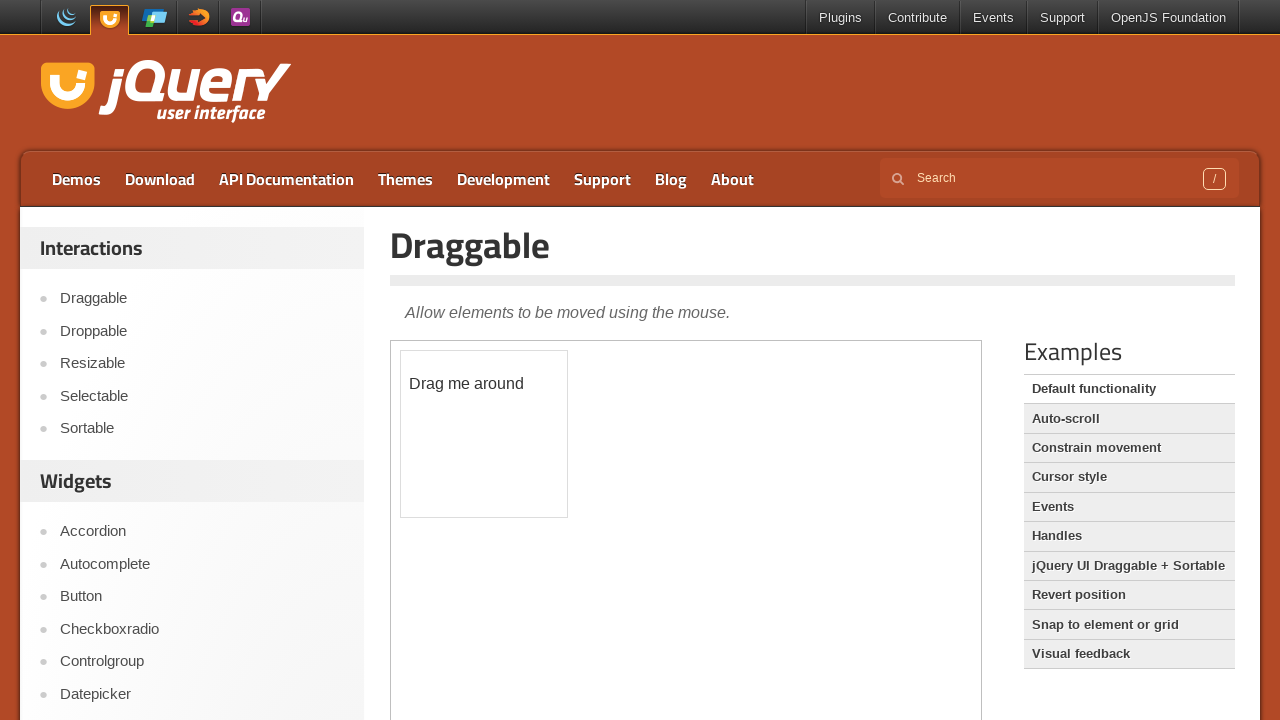

Located iframe containing draggable element
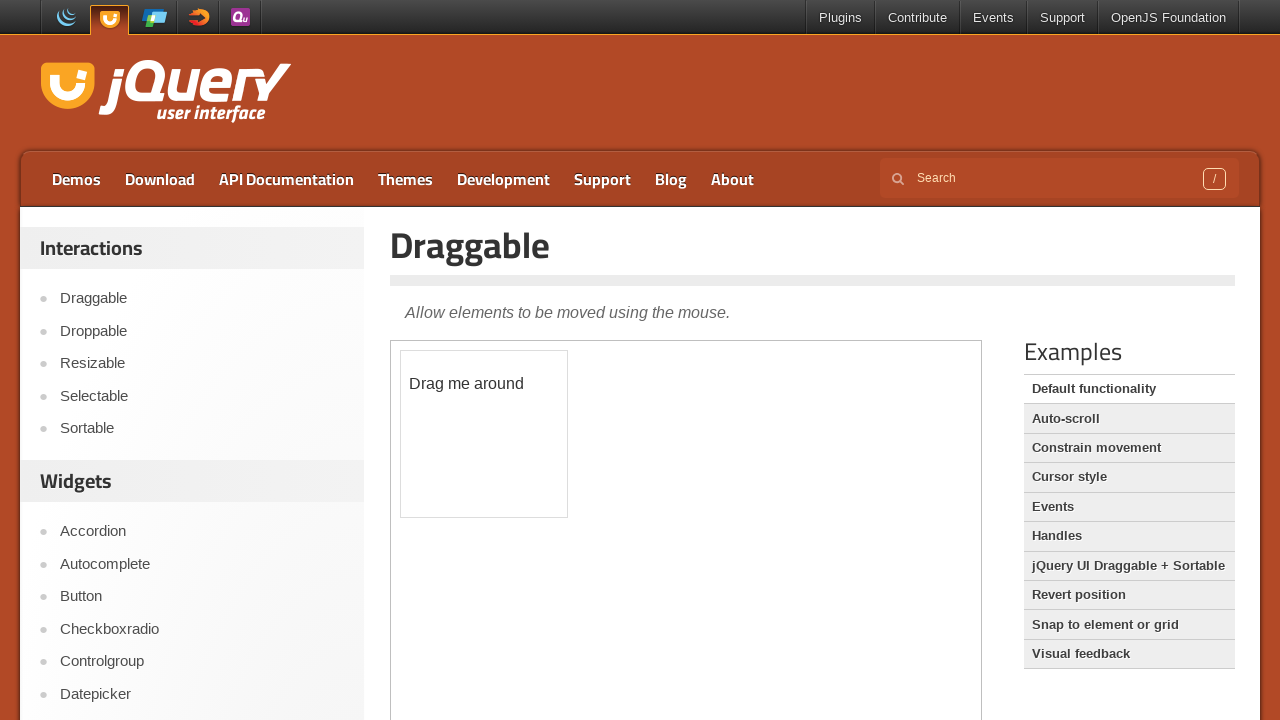

Located draggable element with id 'draggable' in iframe
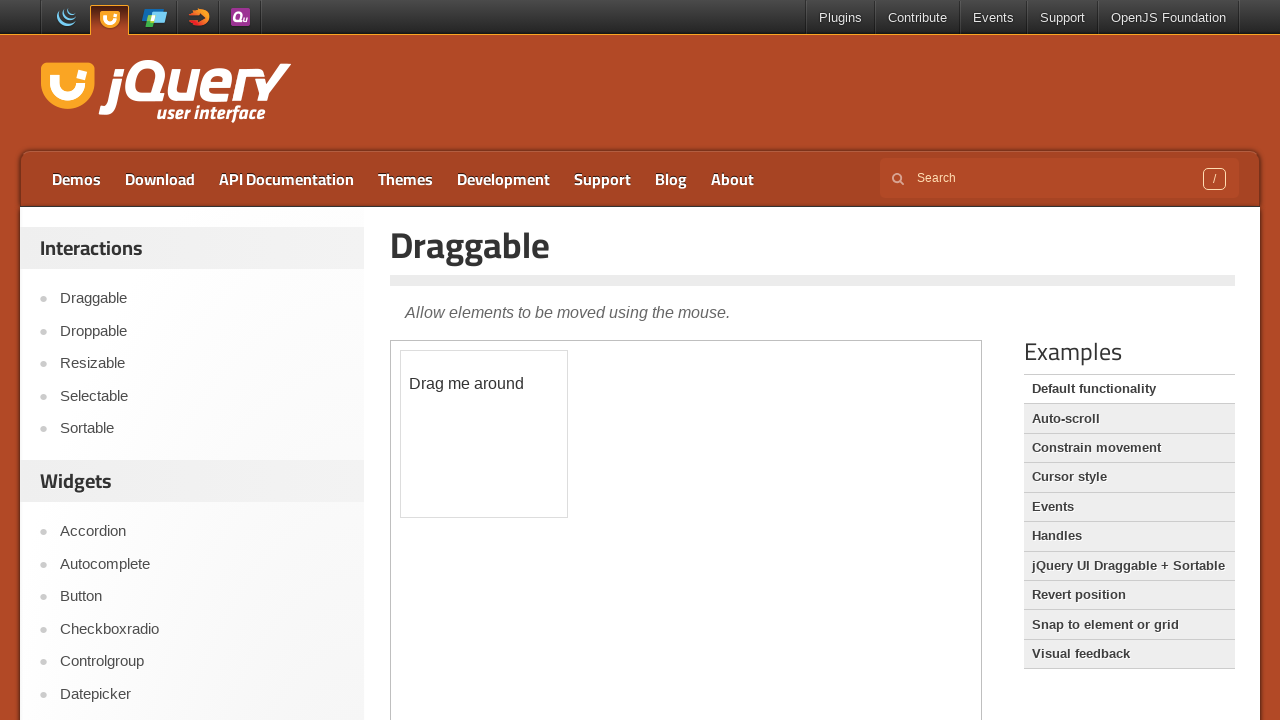

Dragged element 100px horizontally and 150px vertically at (501, 501)
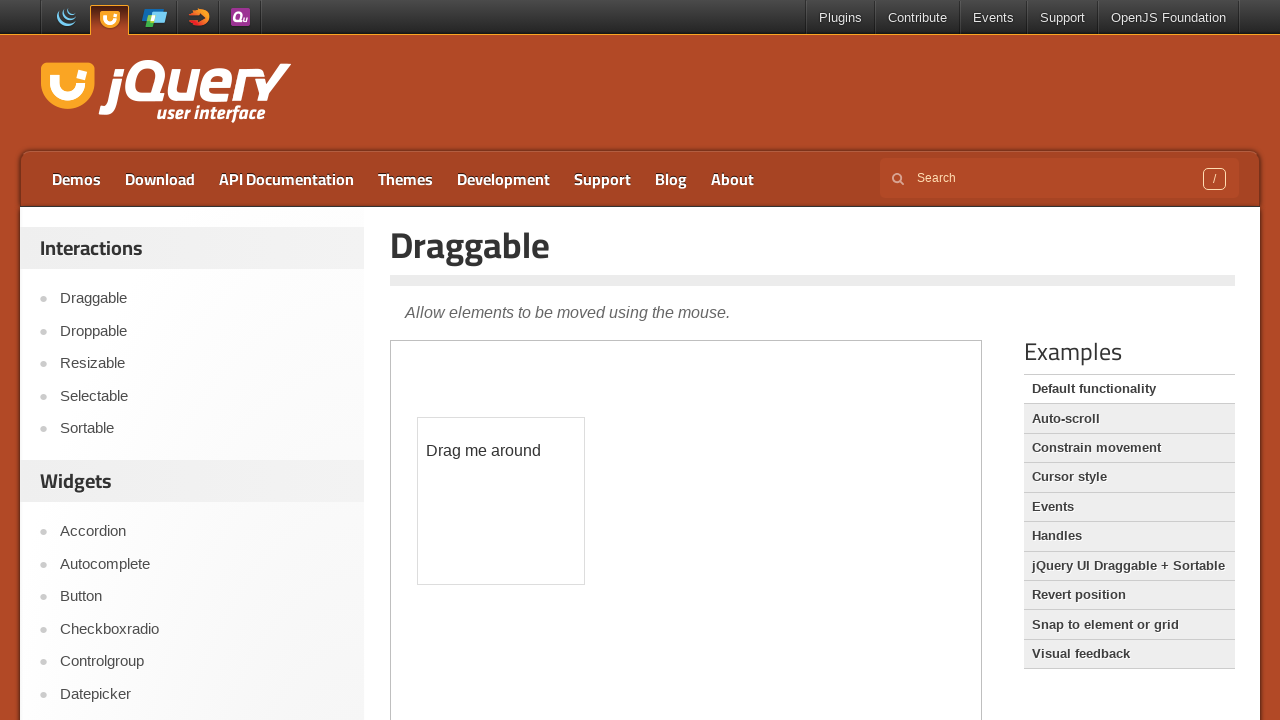

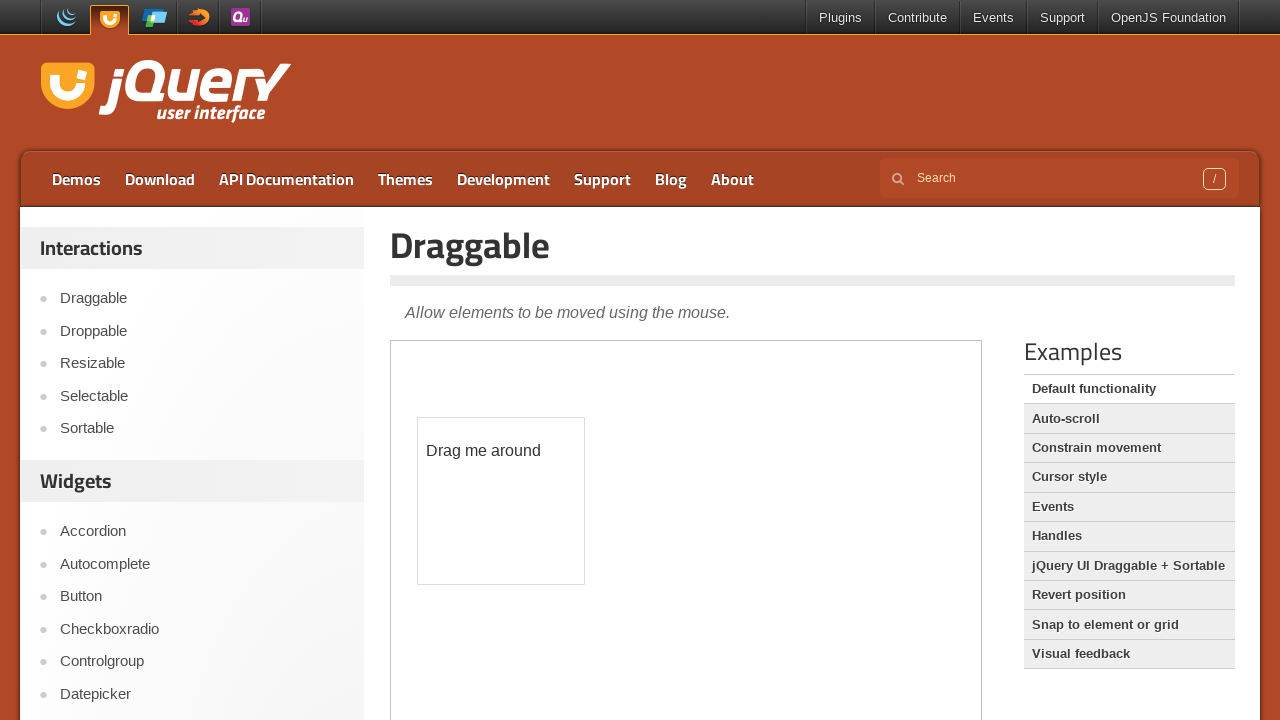